Tests dynamic loading page by clicking start button and waiting 3 seconds before verifying "Hello World!" text appears

Starting URL: https://automationfc.github.io/dynamic-loading/

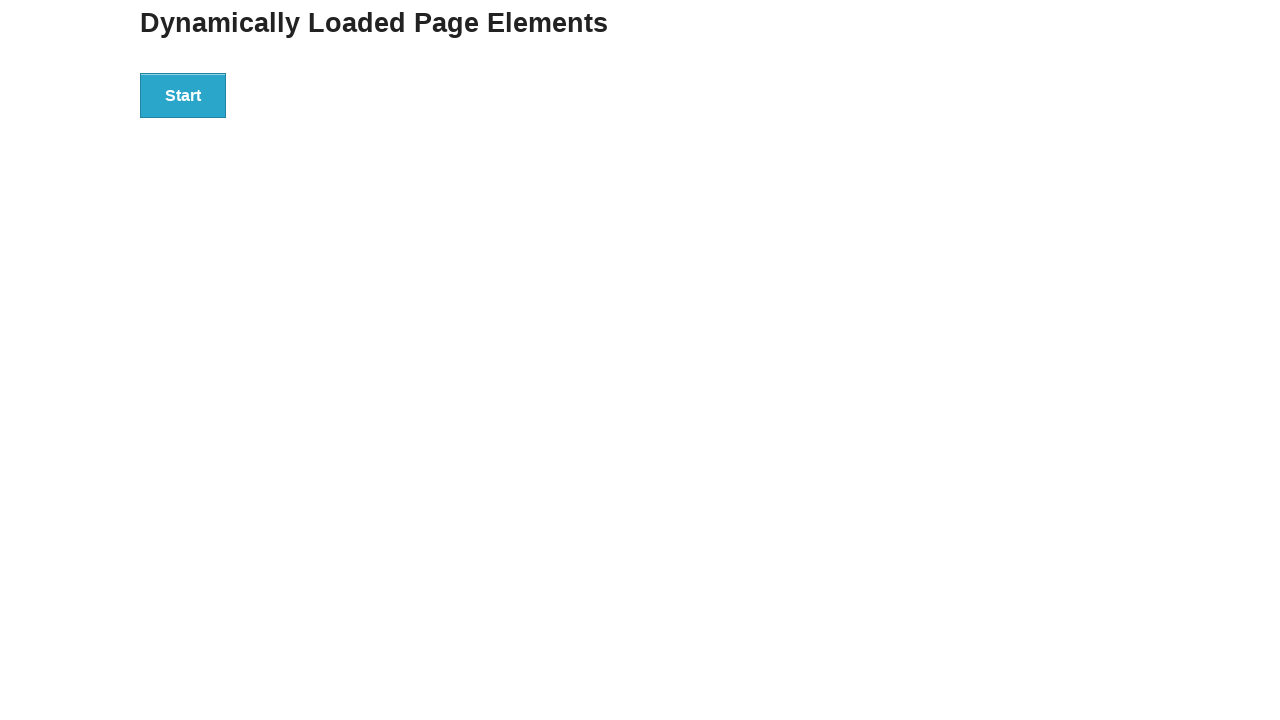

Clicked start button to trigger dynamic loading at (183, 95) on div#start>button
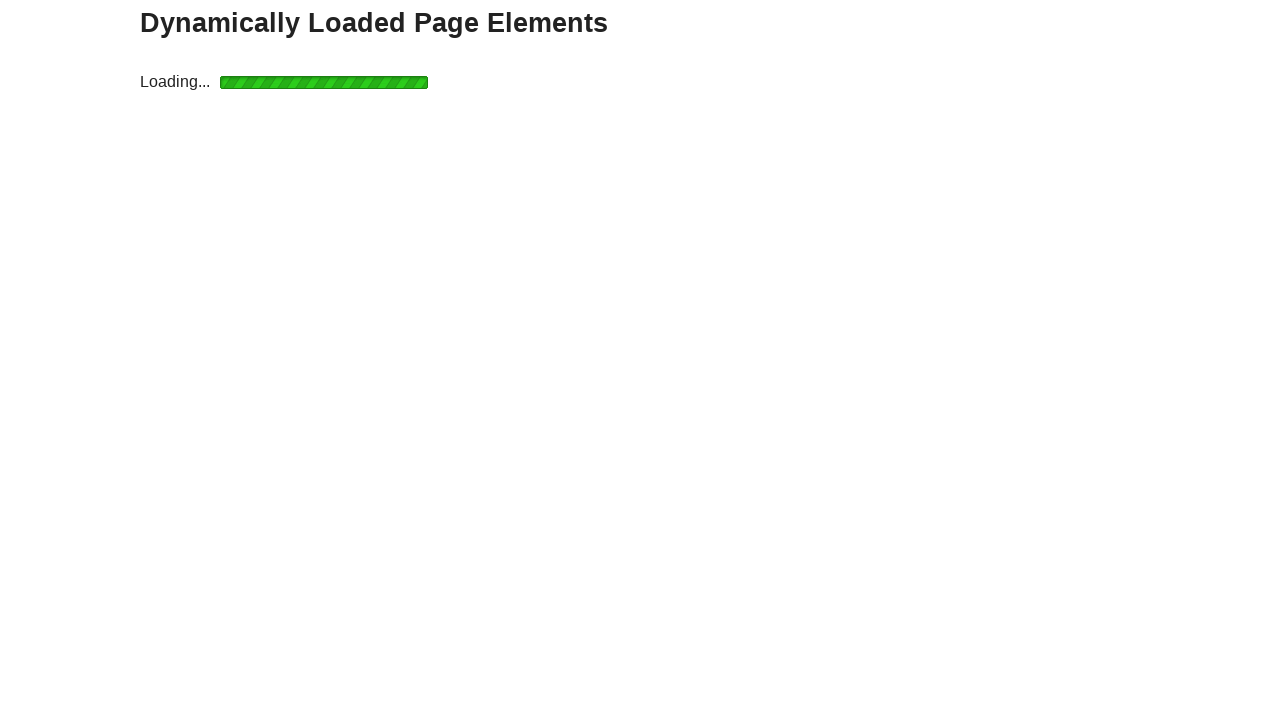

Waited 3 seconds for dynamic content to load
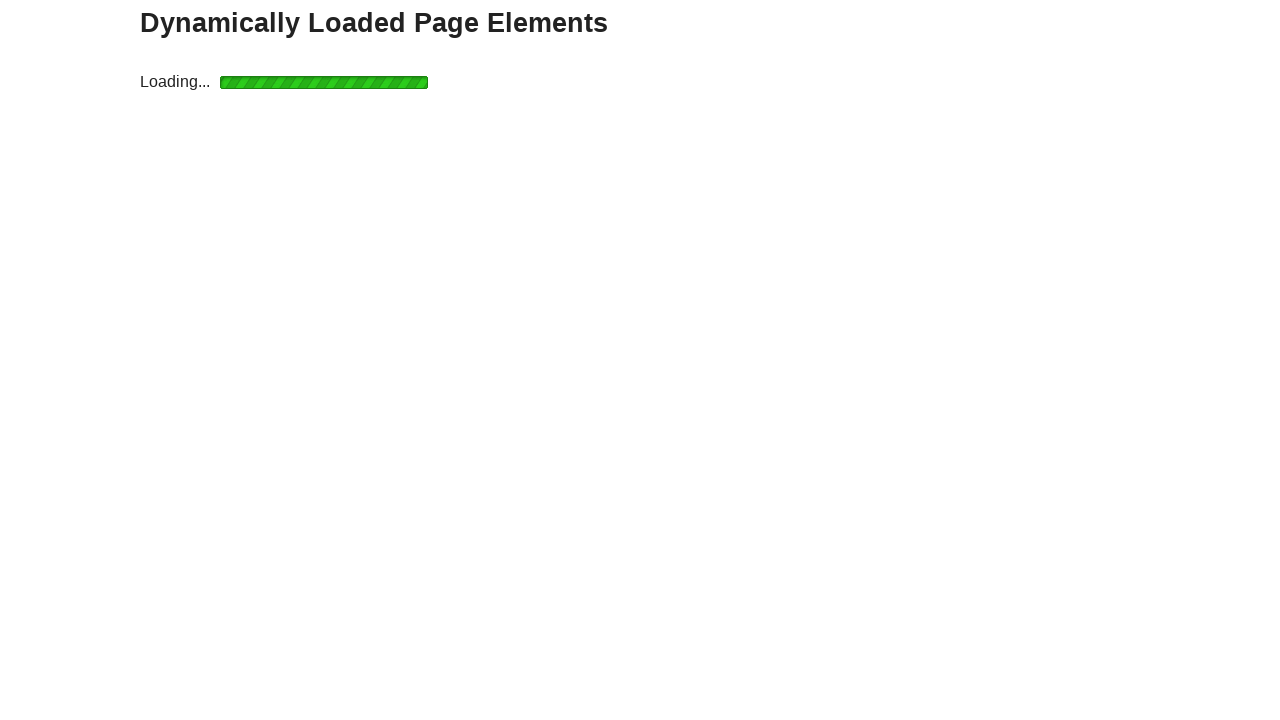

Verified 'Hello World!' text appears in finish section
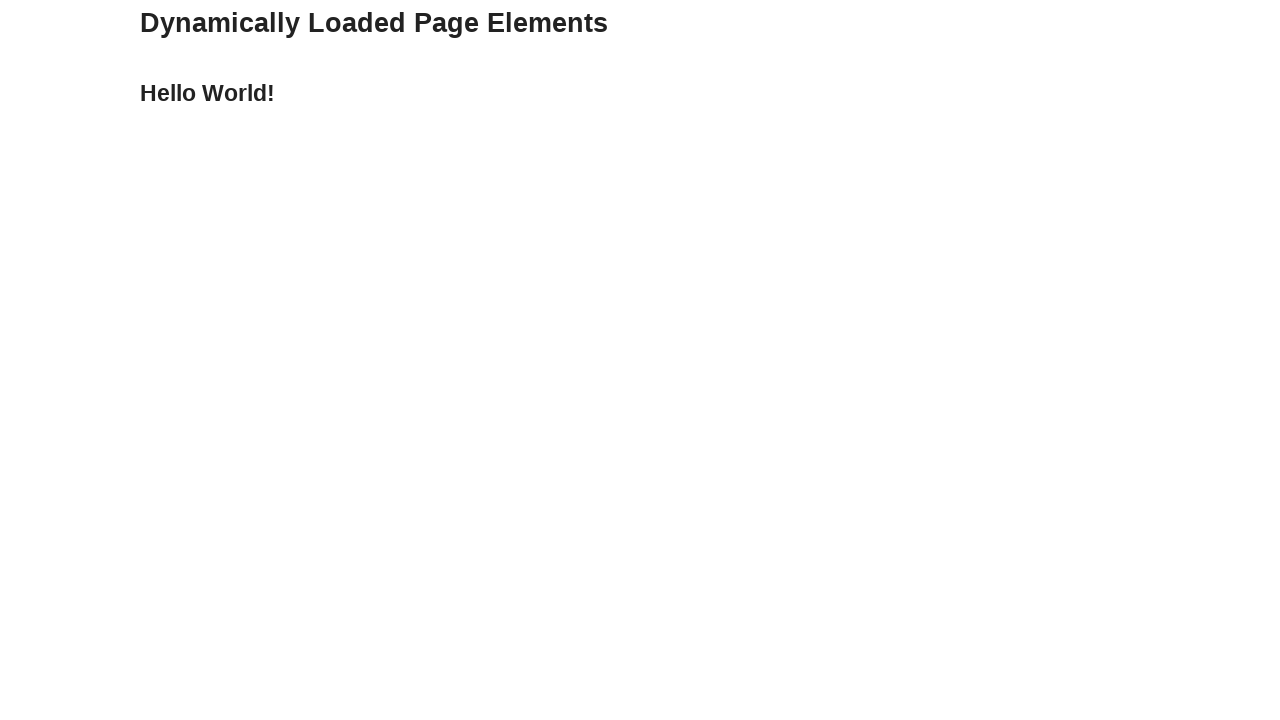

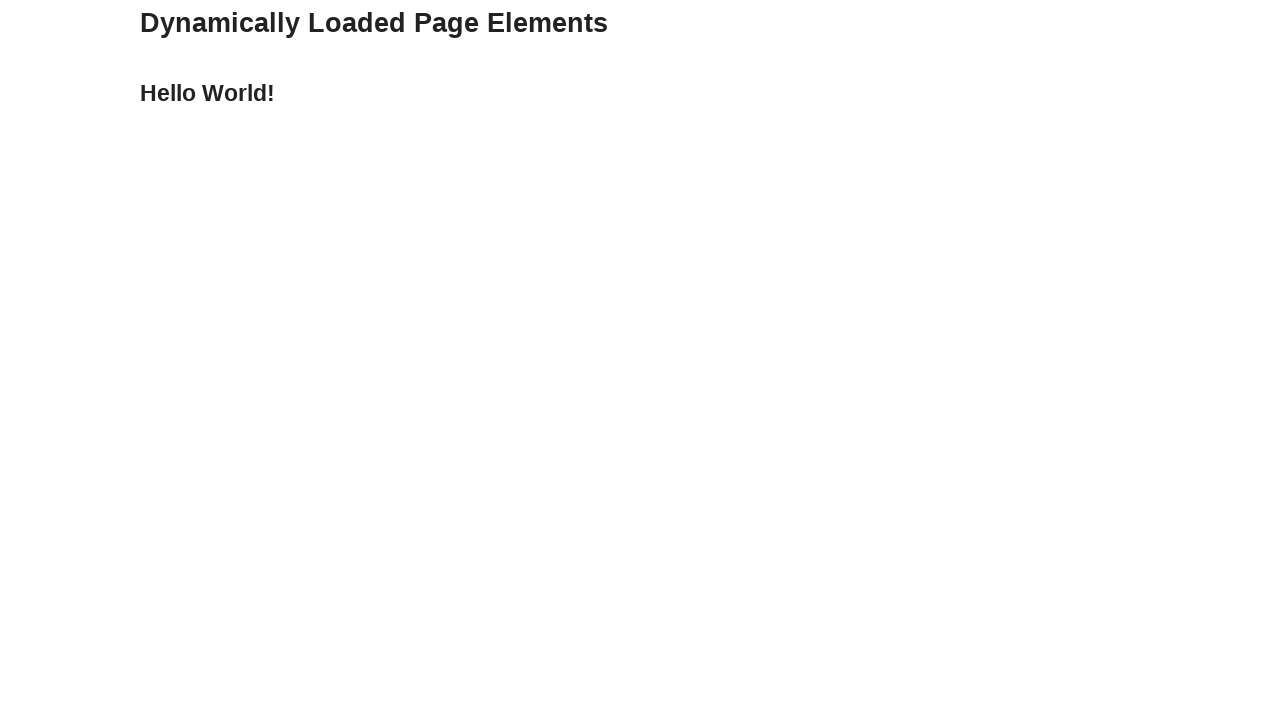